Tests the table sorting functionality by clicking on the "Veg/fruit name" column header and verifying that the items are sorted alphabetically in ascending order.

Starting URL: https://rahulshettyacademy.com/seleniumPractise/#/offers

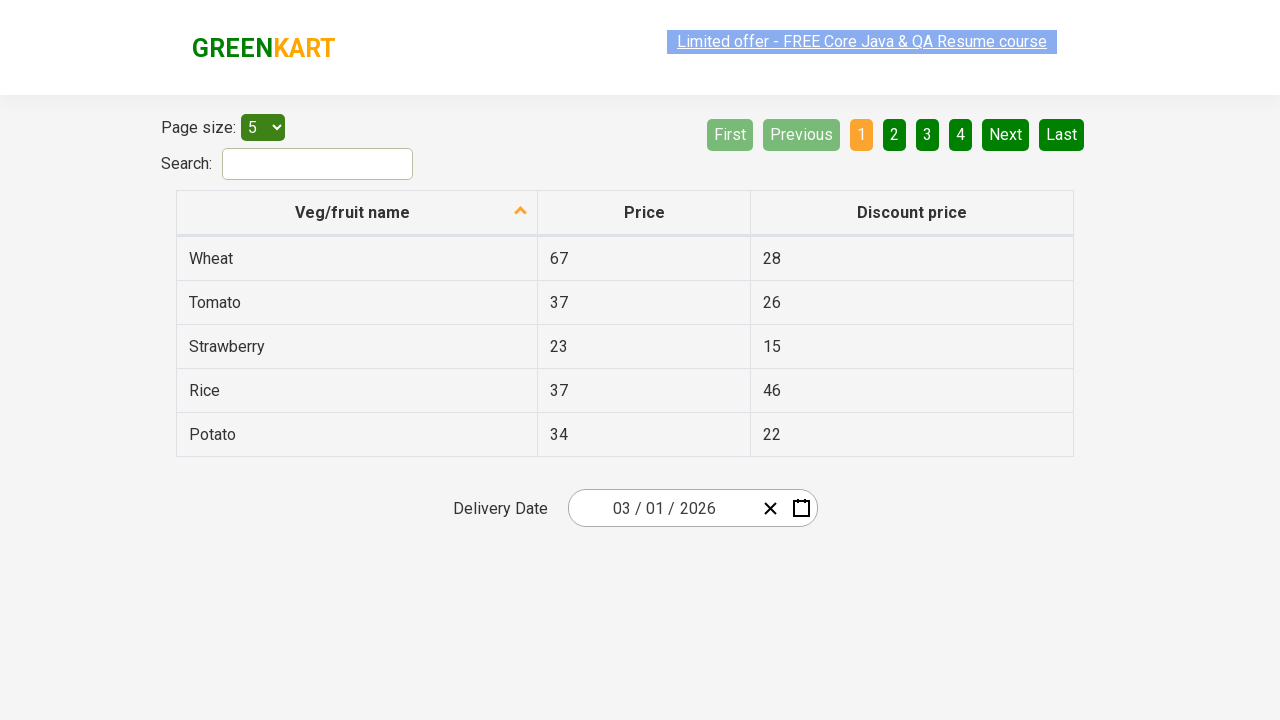

Clicked 'Veg/fruit name' column header to sort ascending at (357, 213) on th[aria-label='Veg/fruit name: activate to sort column ascending']
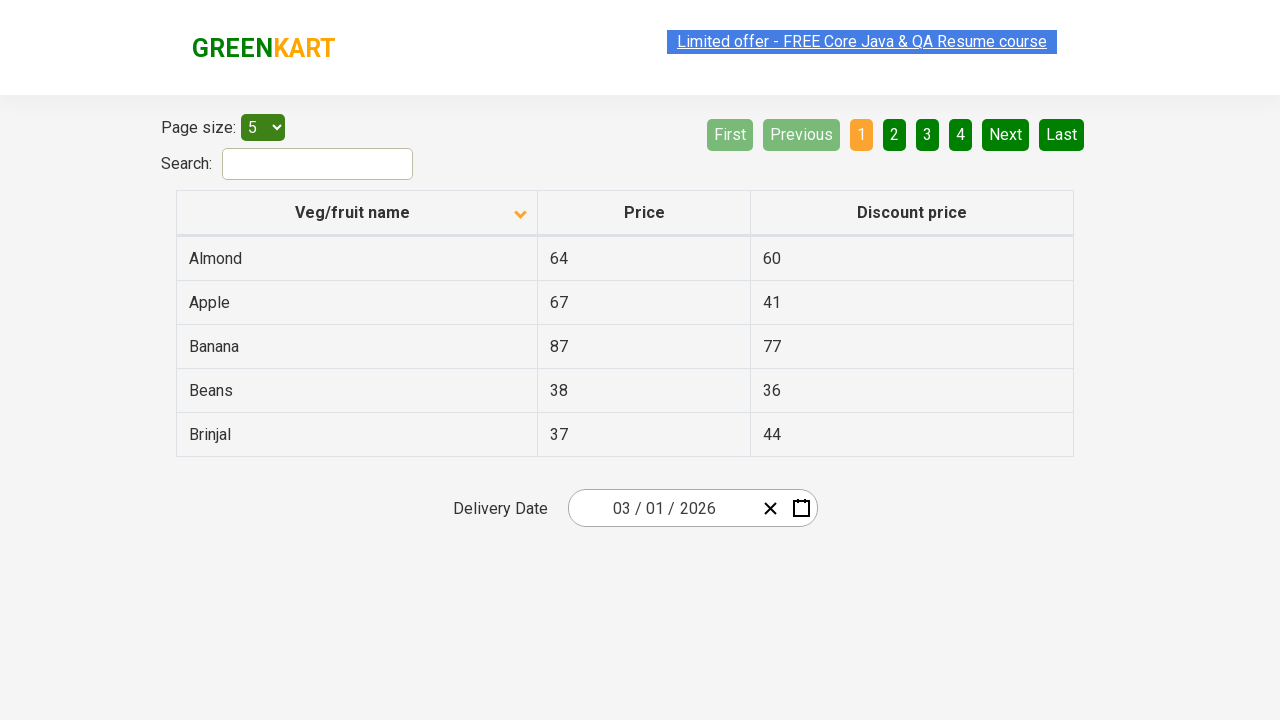

Waited for table to update after sorting
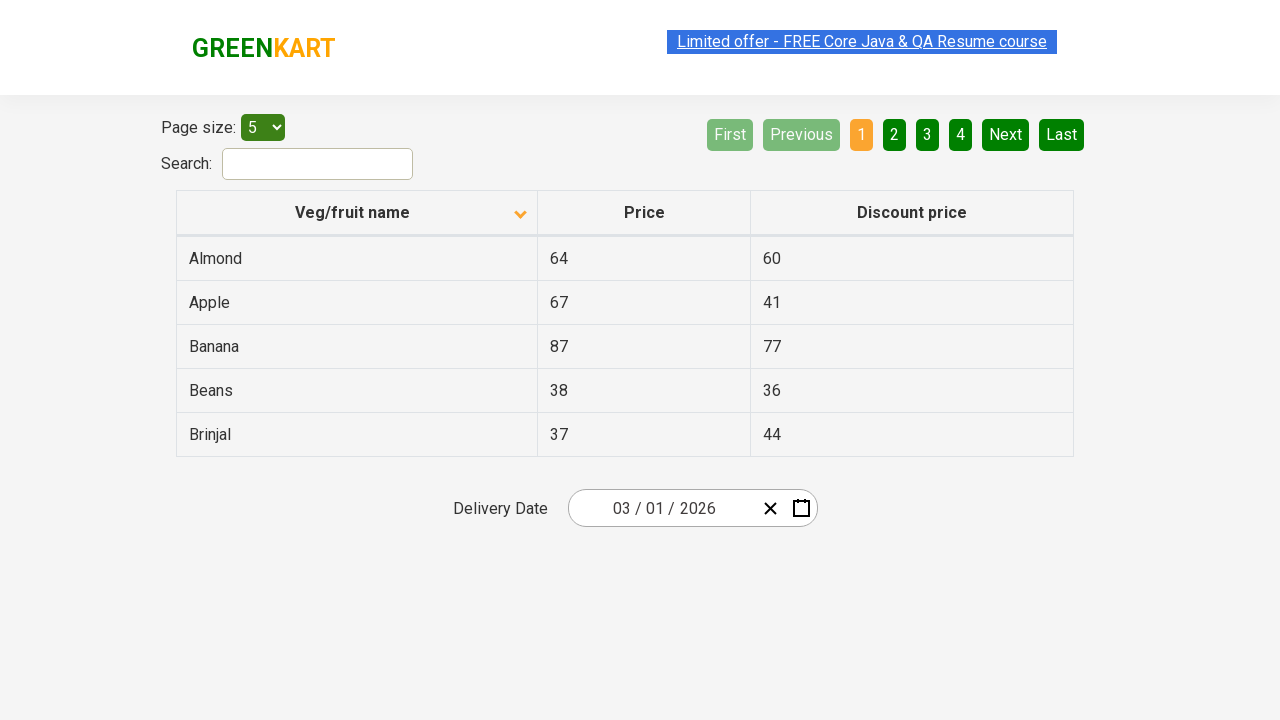

Retrieved all items from first column of sorted table
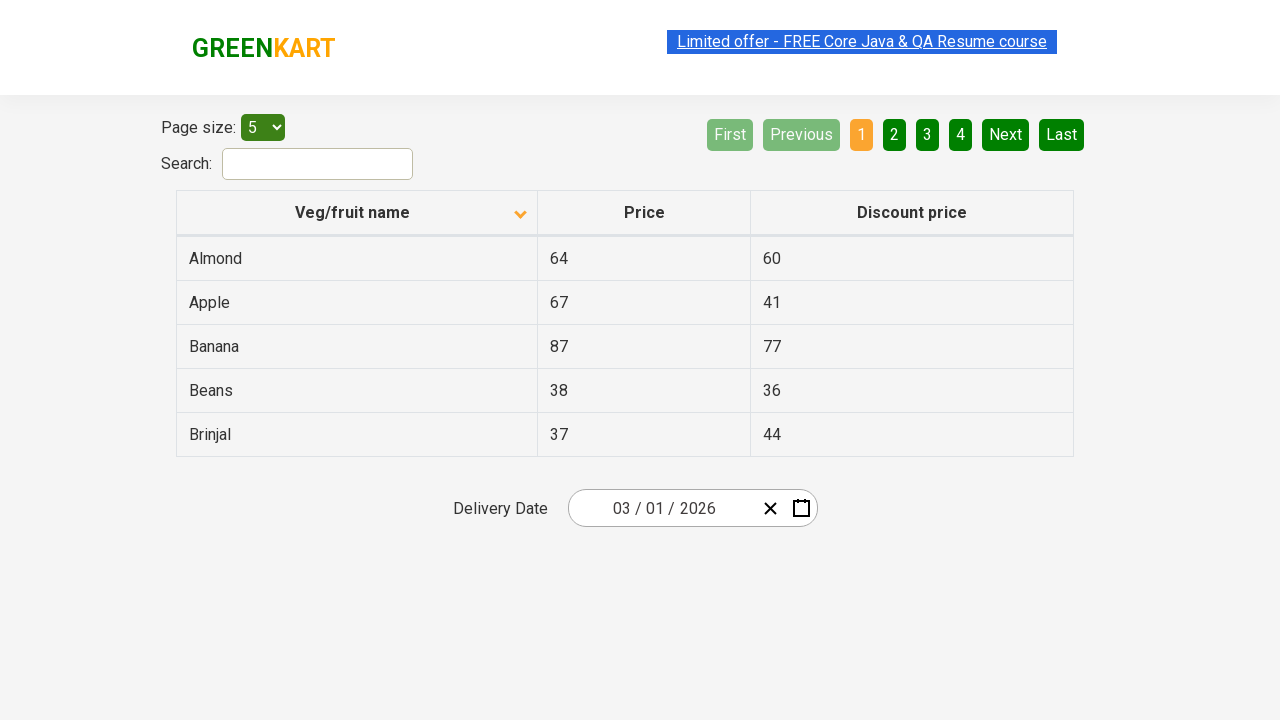

Extracted 5 vegetable/fruit names from table
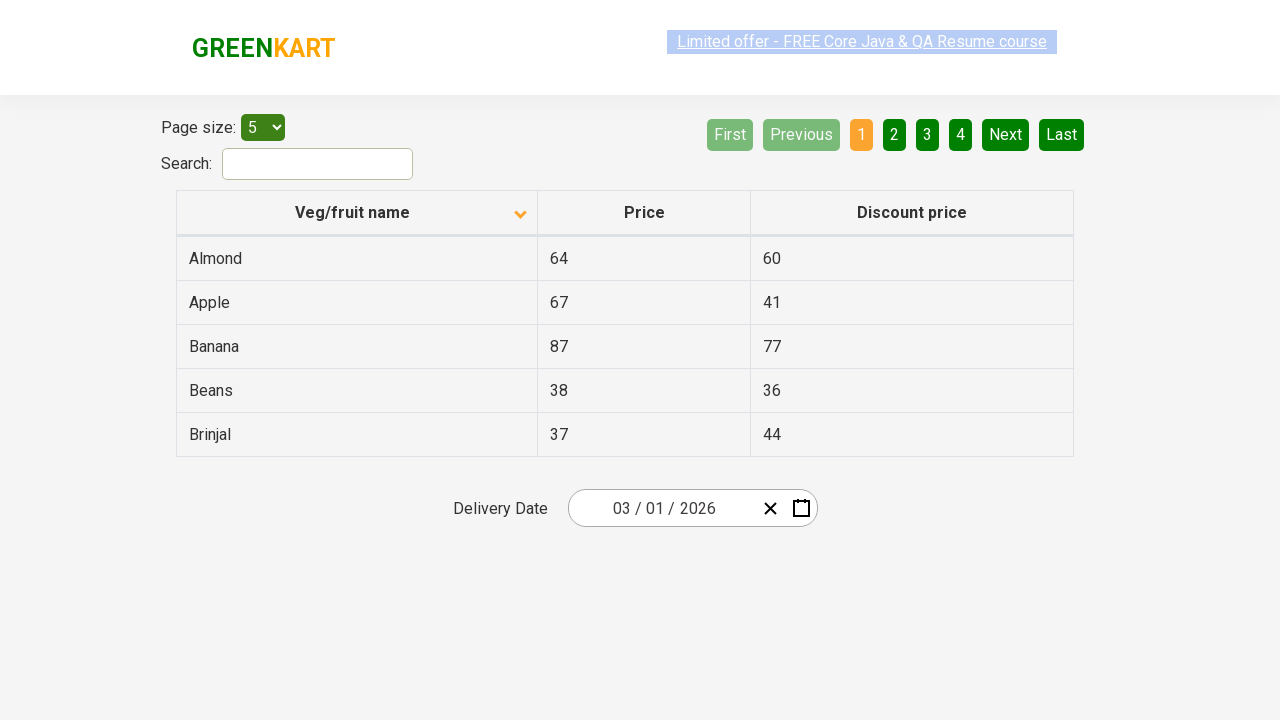

Created Python-sorted copy of the extracted names for comparison
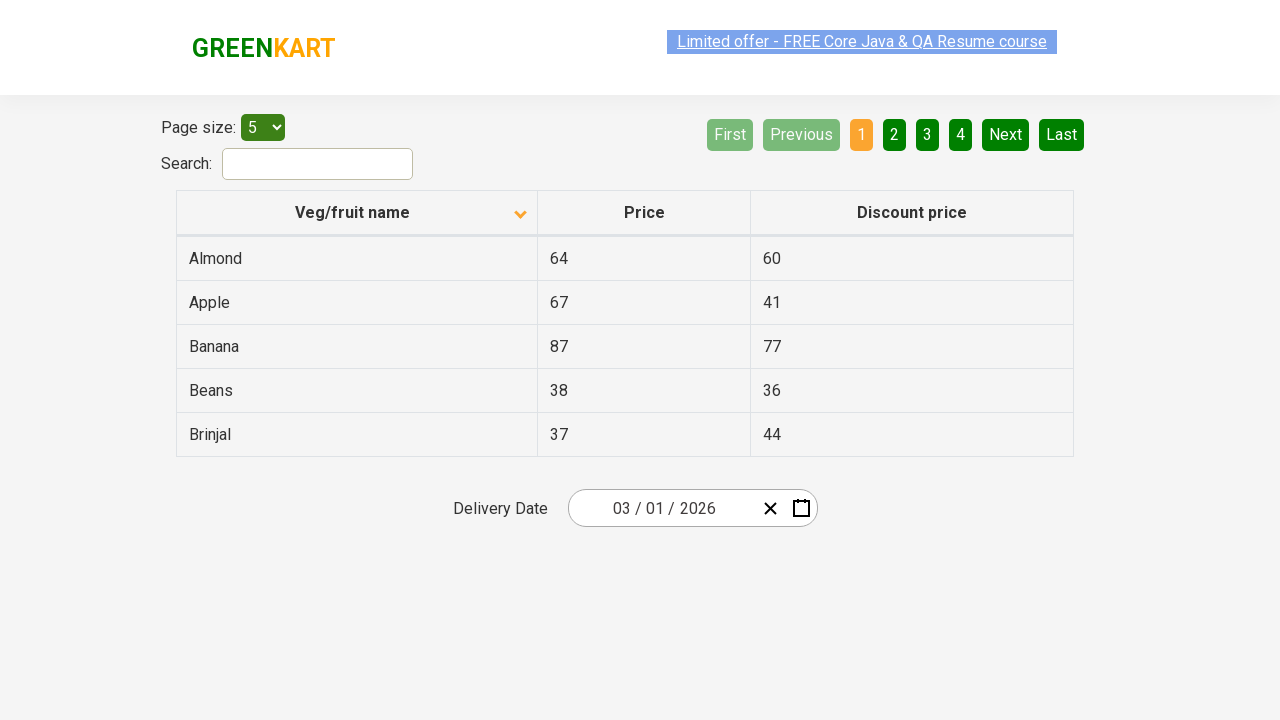

Verified table items are sorted in ascending alphabetical order
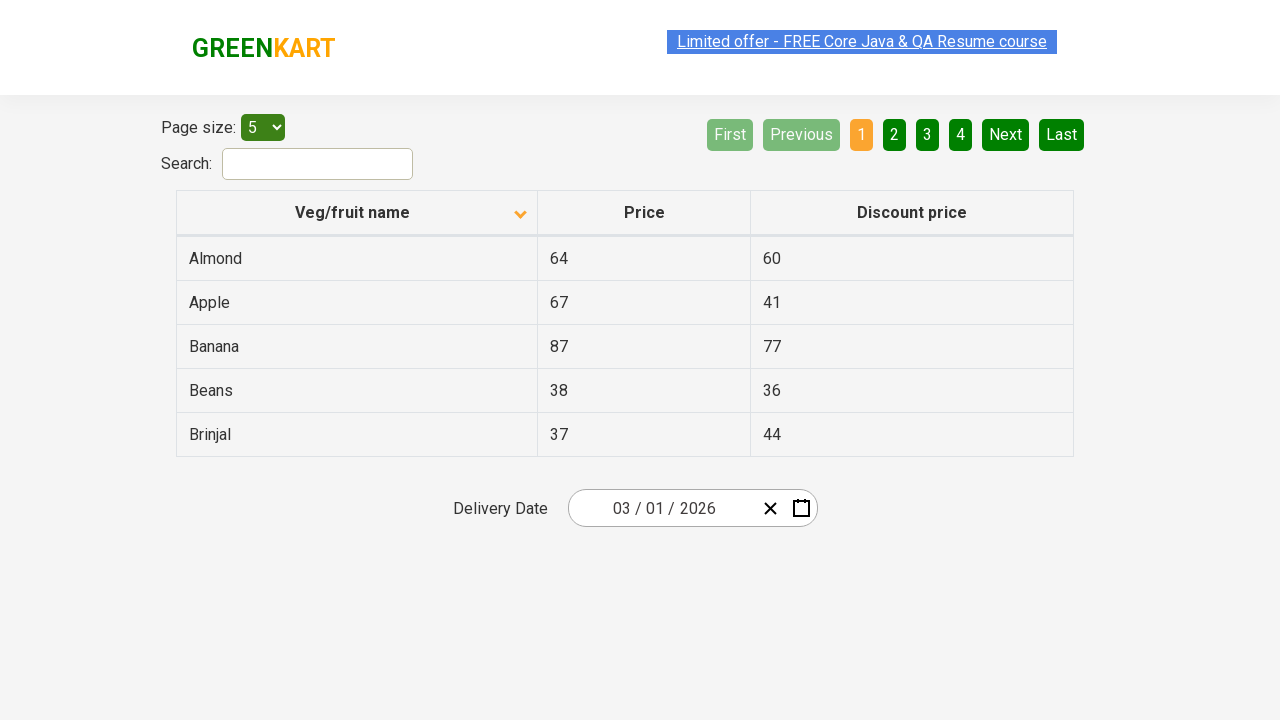

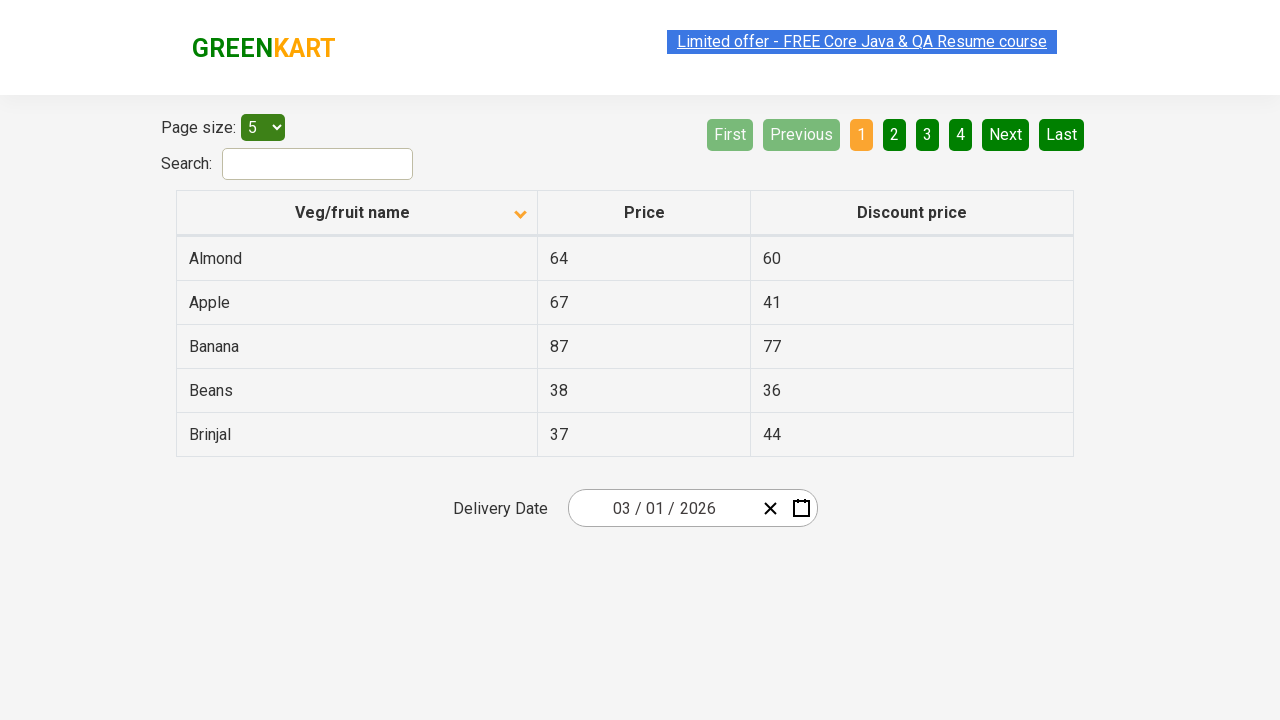